Tests the show/hide functionality of a text input field by hiding it, setting its value via JavaScript, and then showing it again

Starting URL: https://rahulshettyacademy.com/AutomationPractice/

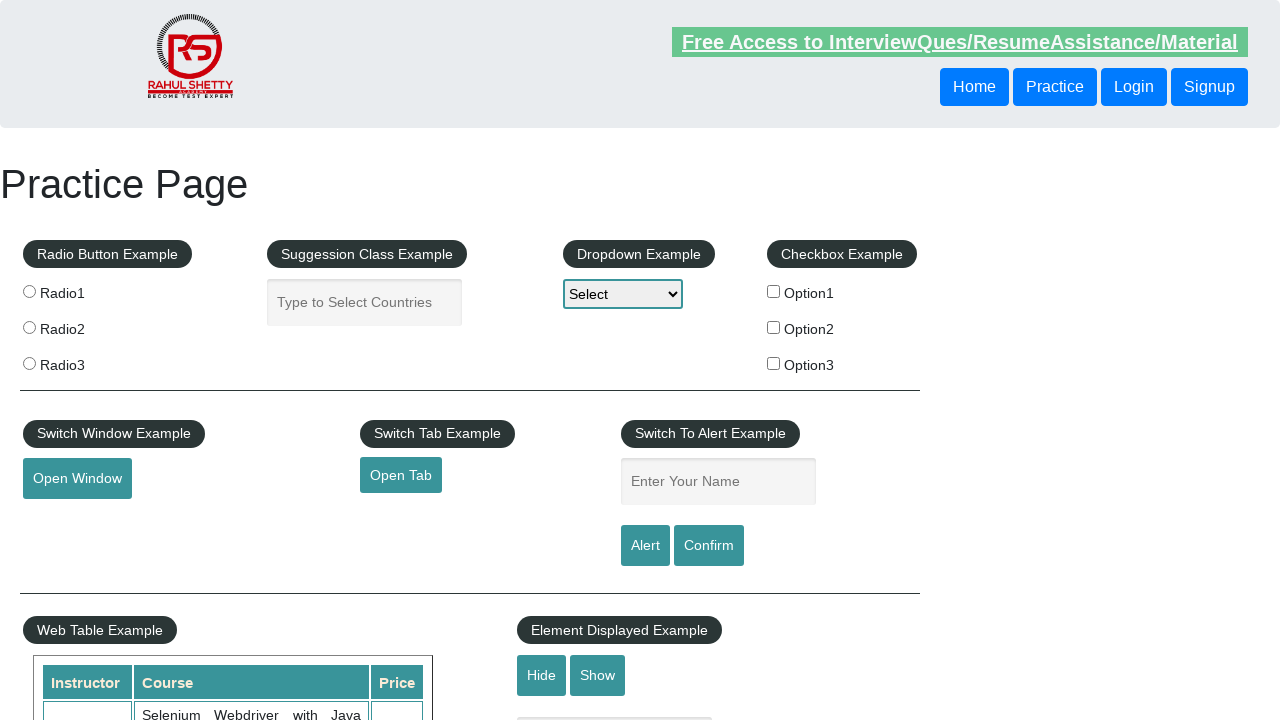

Scrolled to 'Element Displayed Example' section
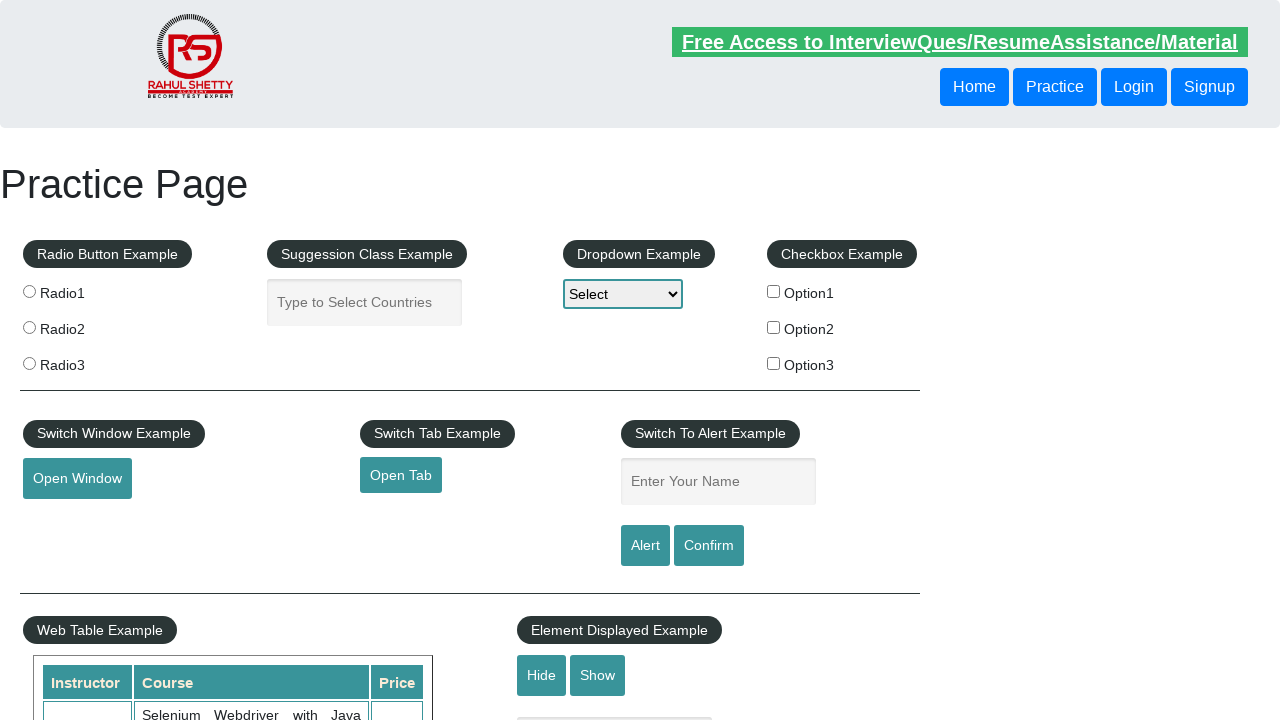

Clicked hide button to hide the textbox at (542, 675) on xpath=//input[@id='hide-textbox']
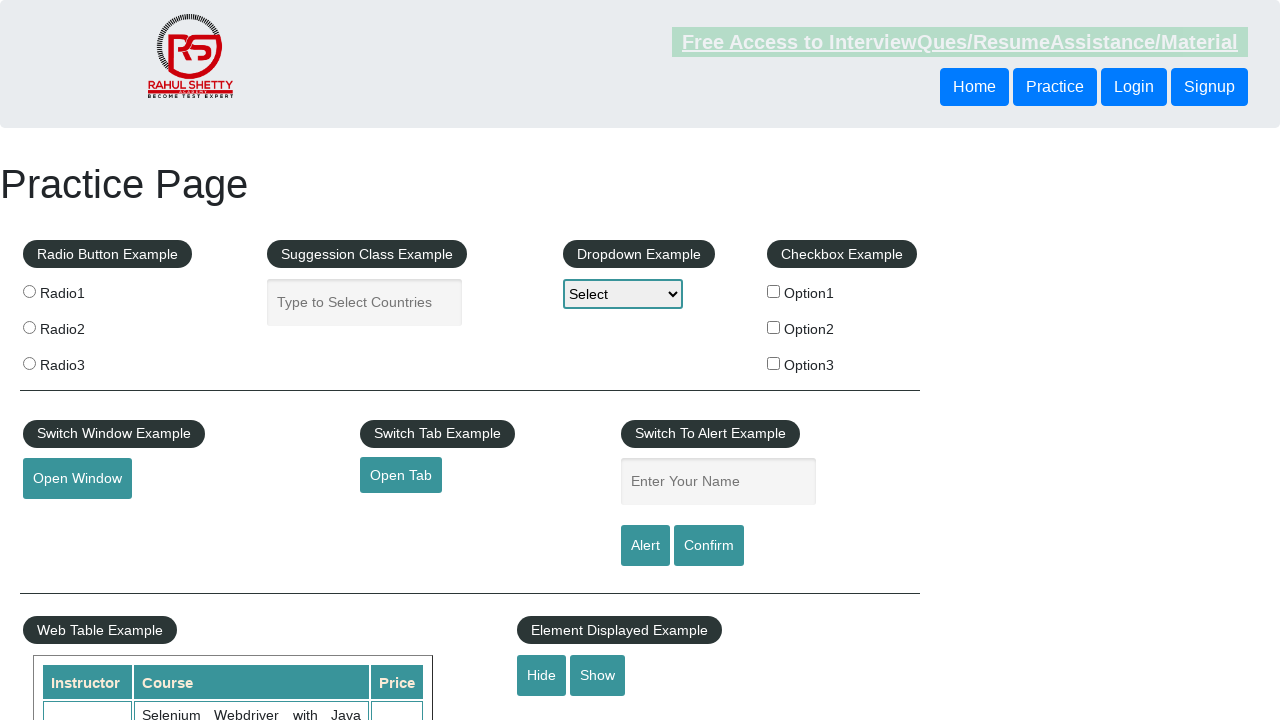

Set hidden textbox value to 'Selenium' via JavaScript
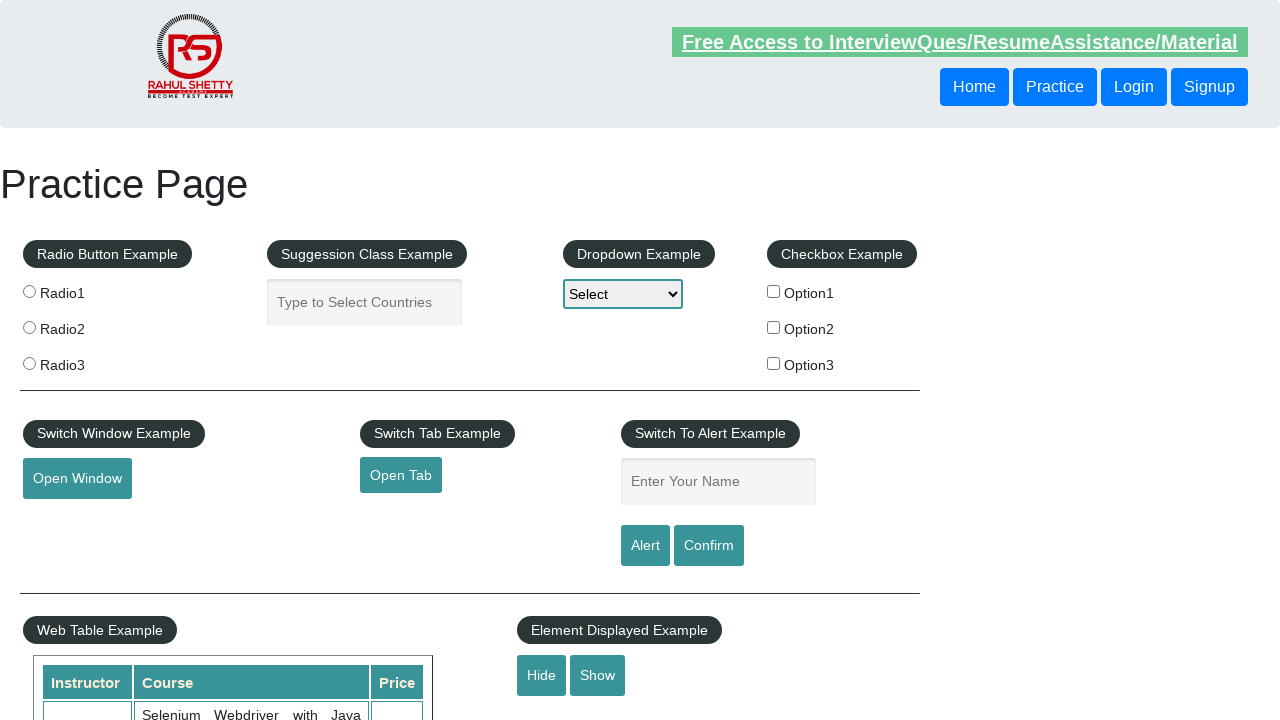

Clicked show button to reveal the textbox with 'Selenium' value at (598, 675) on xpath=//input[@id='show-textbox']
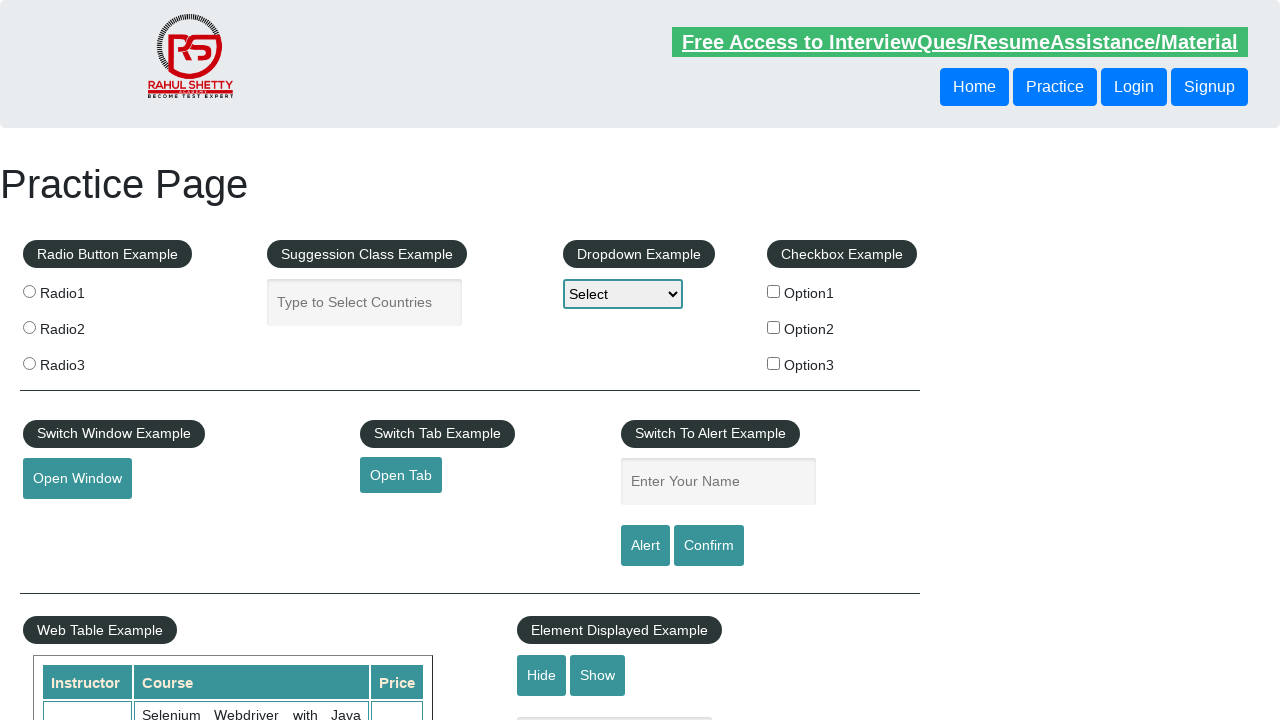

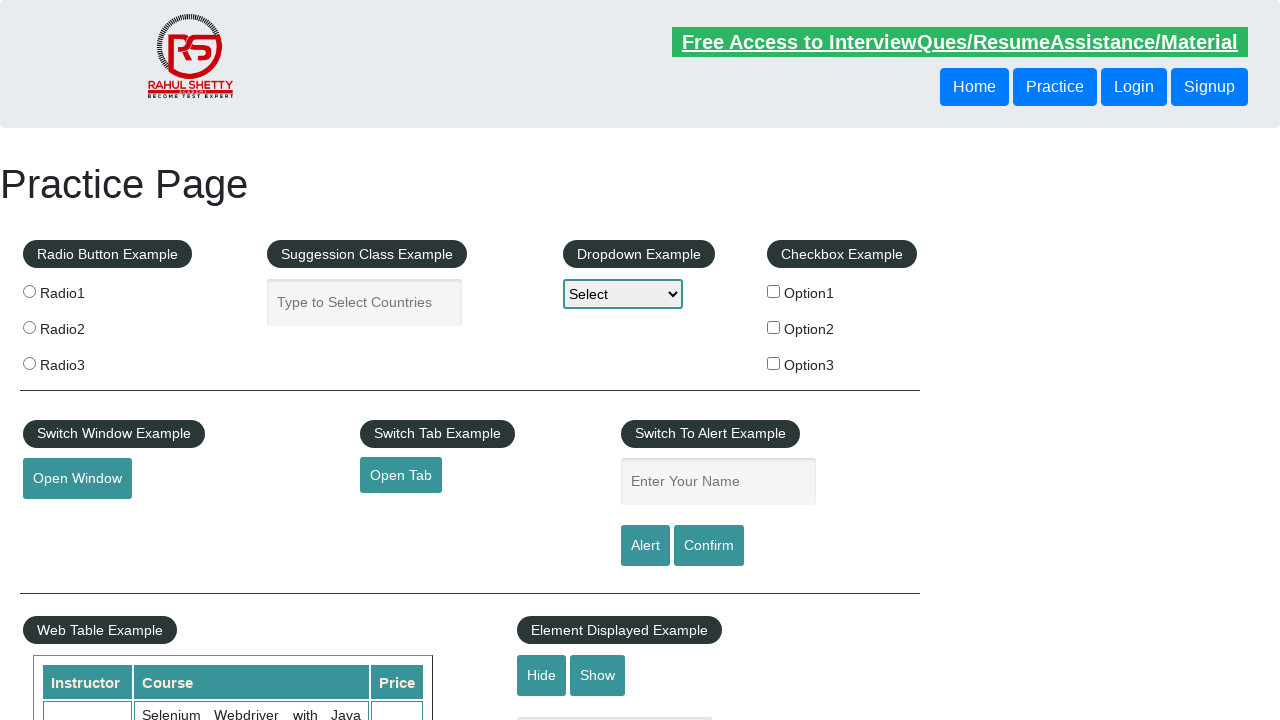